Tests the forgot password form by submitting it without entering an email and verifying the error message

Starting URL: http://the-internet.herokuapp.com/forgot_password

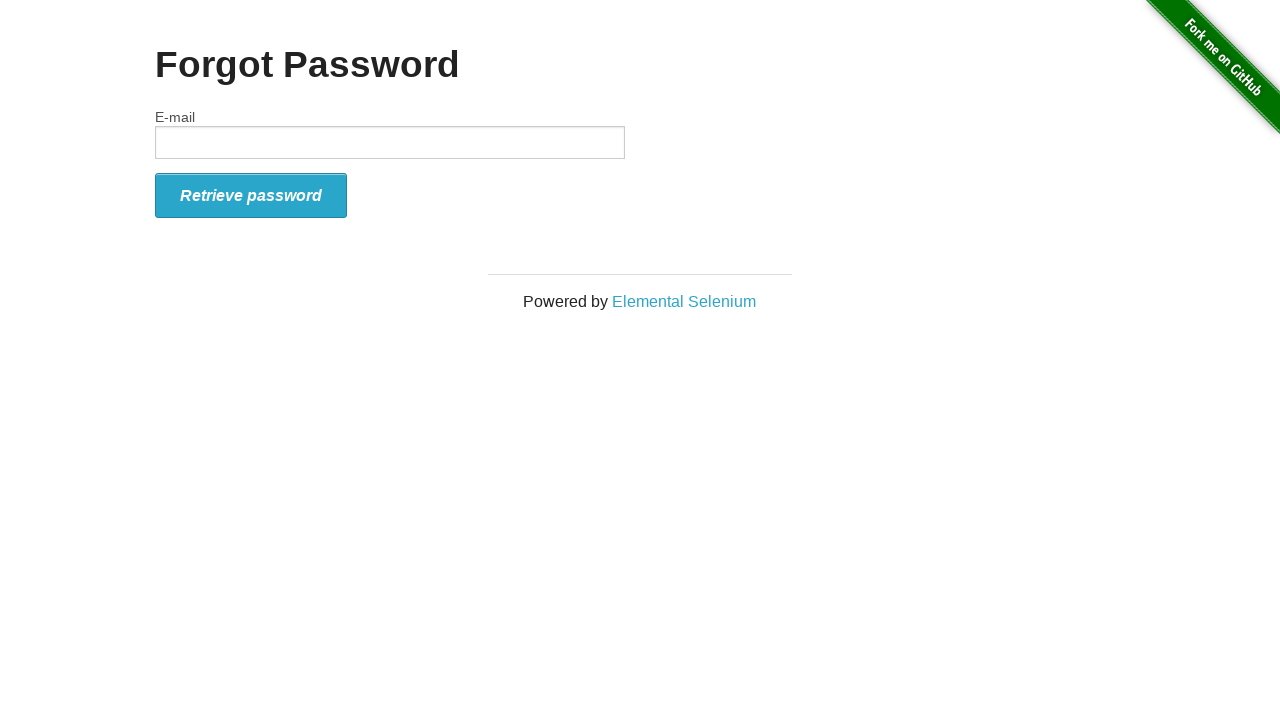

Clicked submit button without entering email at (251, 195) on #form_submit
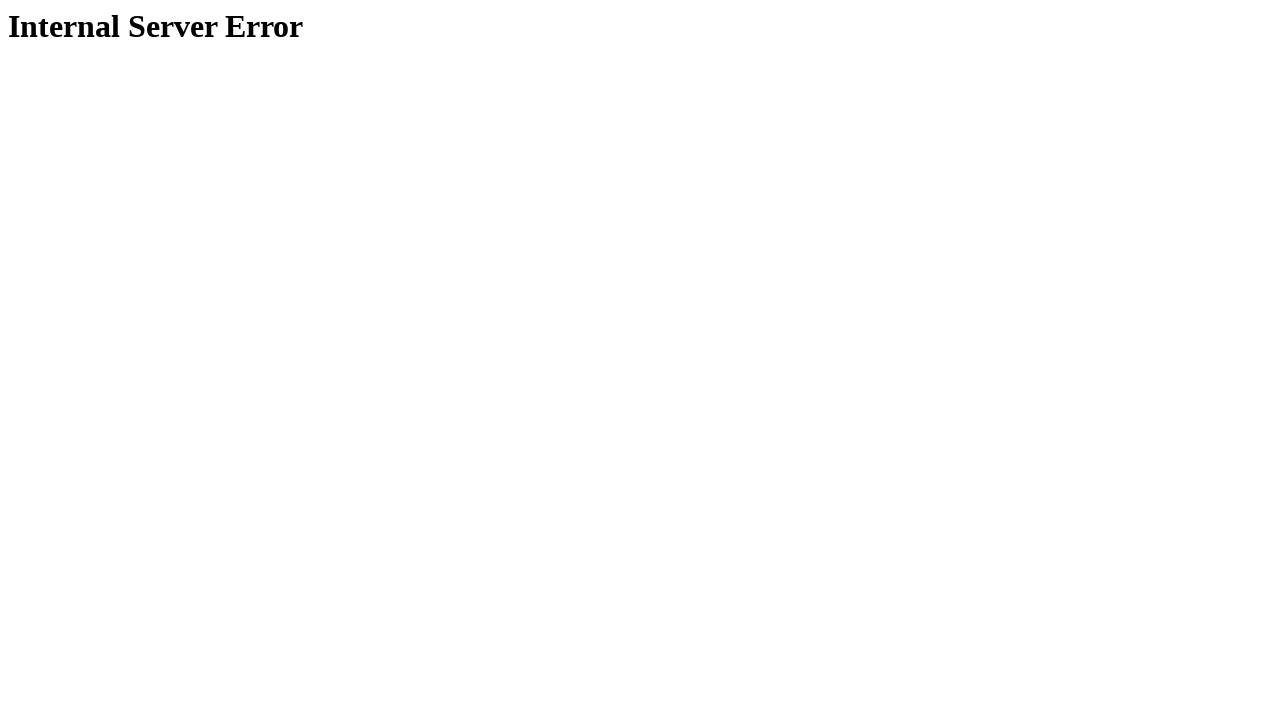

Retrieved error heading text
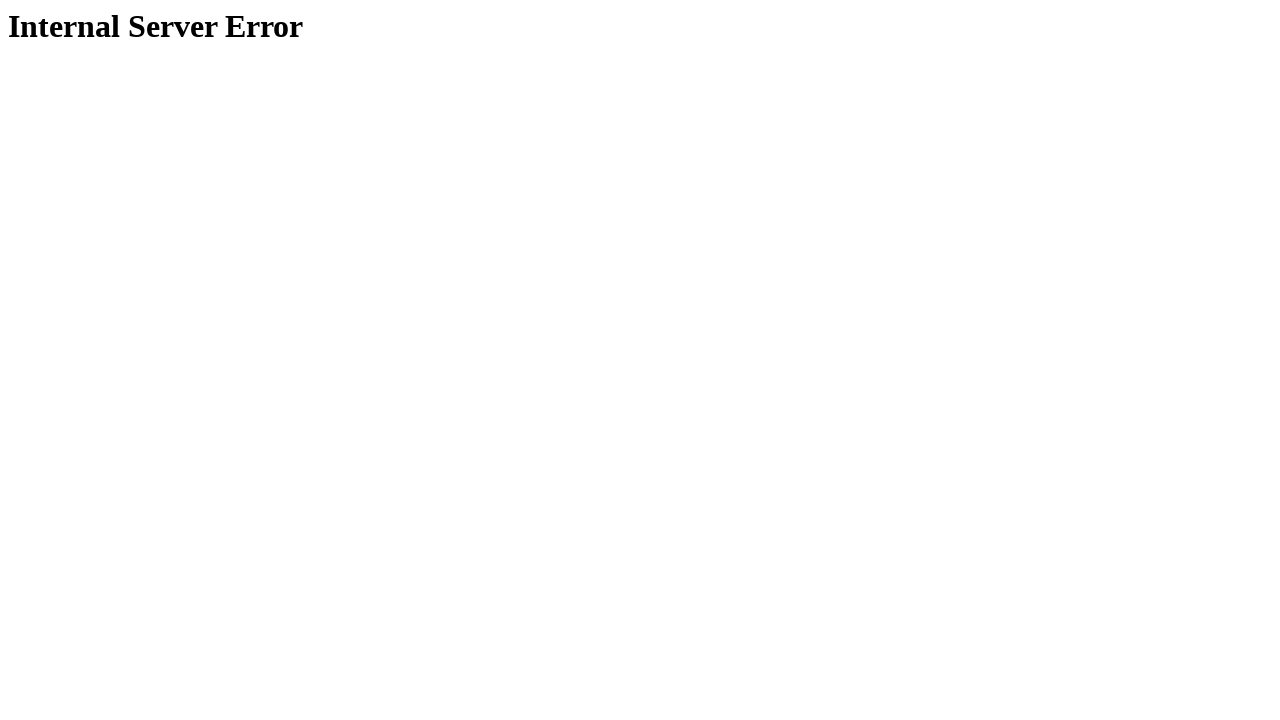

Verified error message is 'Internal Server Error'
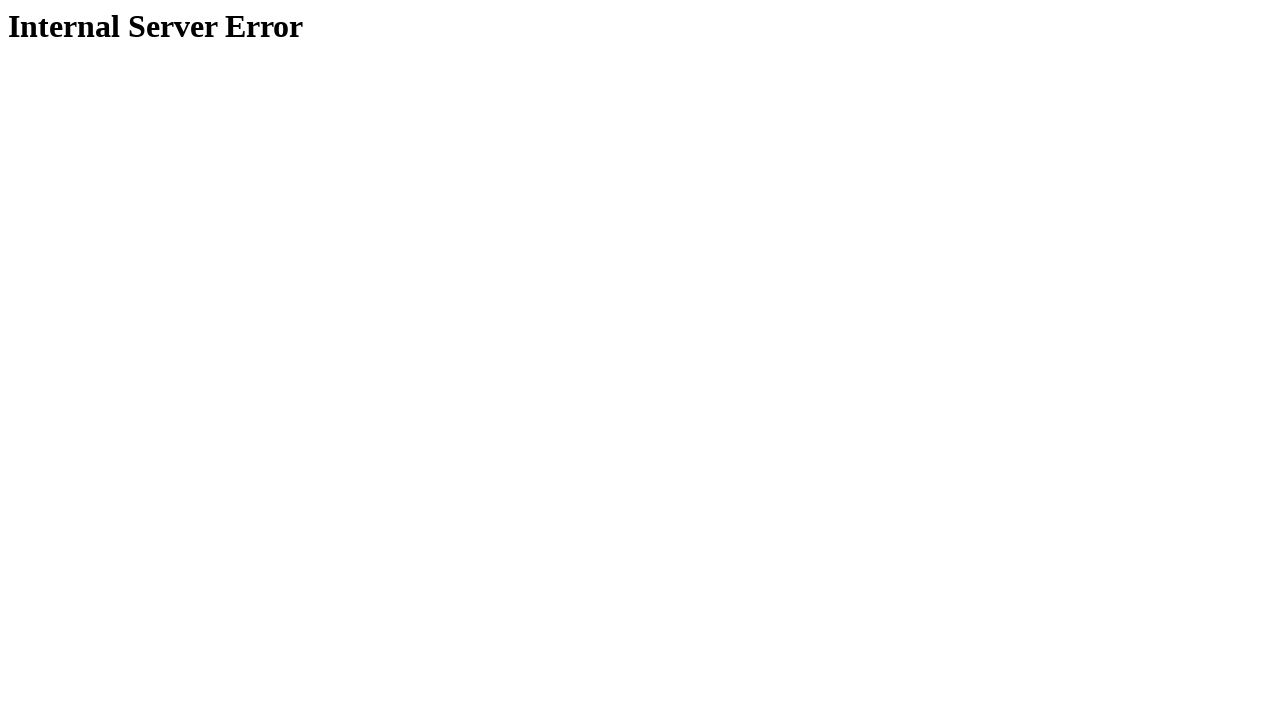

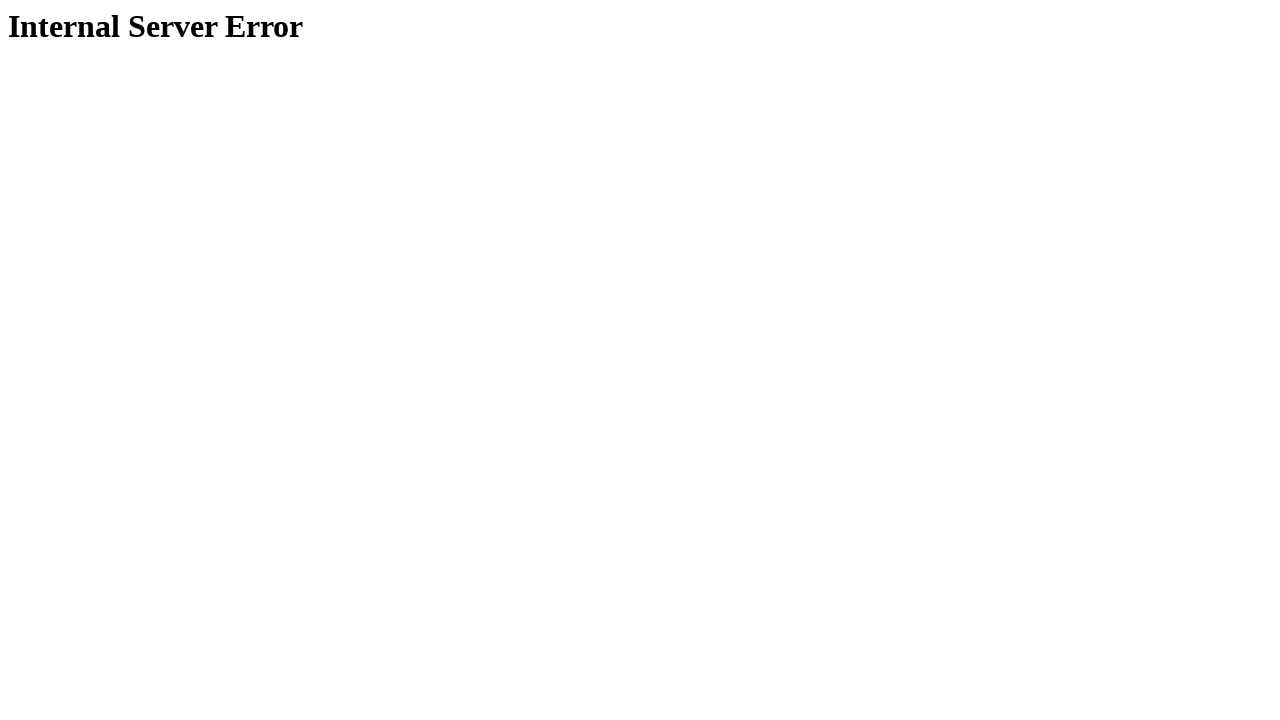